Tests a registration form by filling in first name, last name, and email fields, then submitting the form and verifying the success message

Starting URL: http://suninjuly.github.io/registration1.html

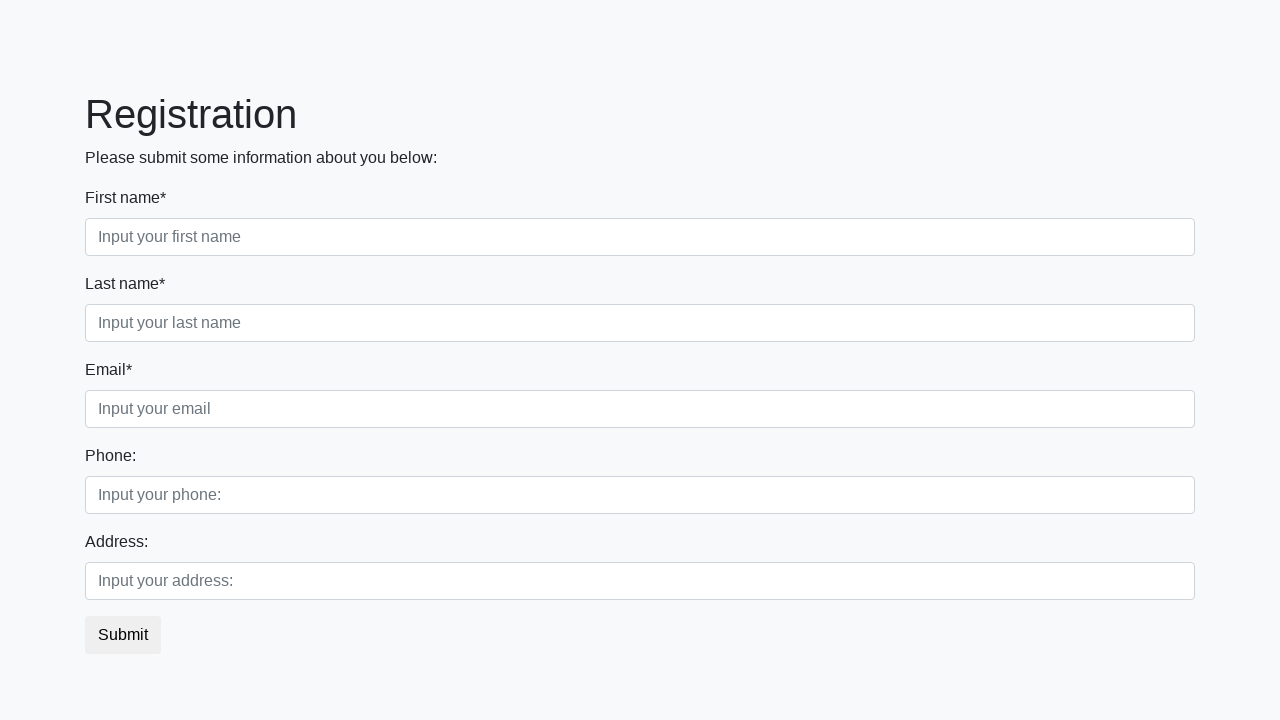

Navigated to registration form page
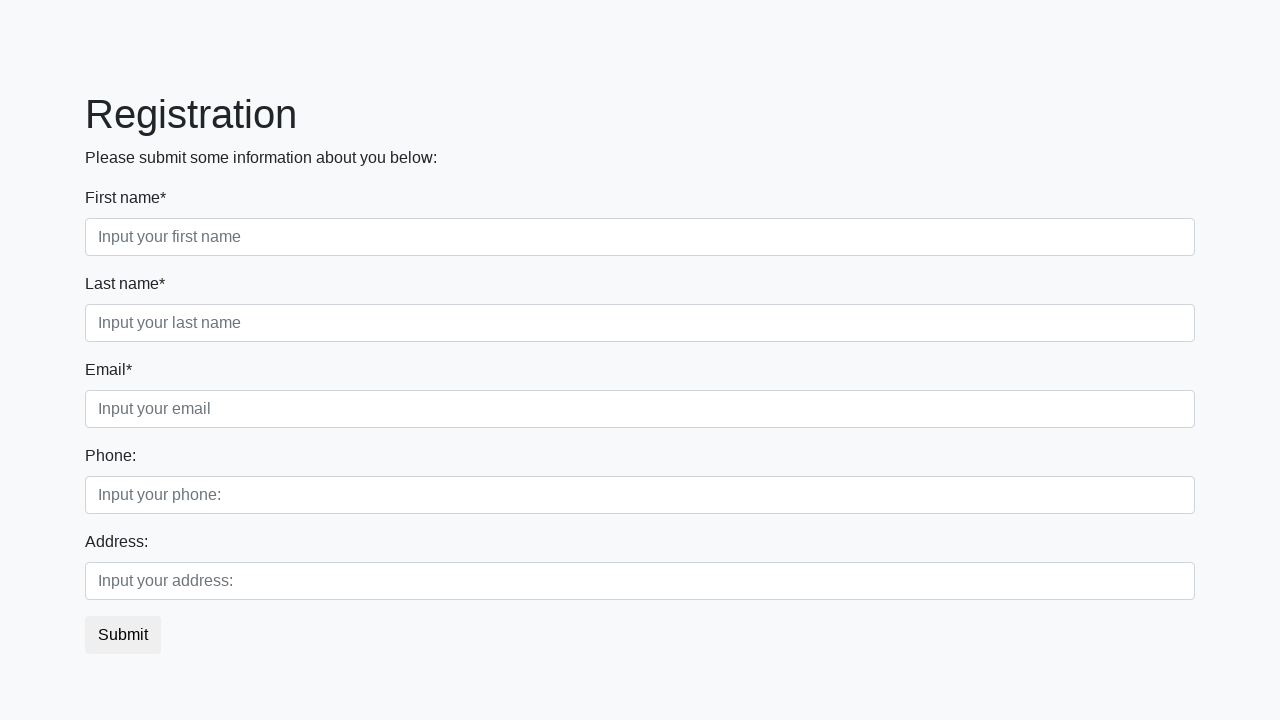

Filled first name field with 'Jordan' on input[placeholder="Input your first name"]
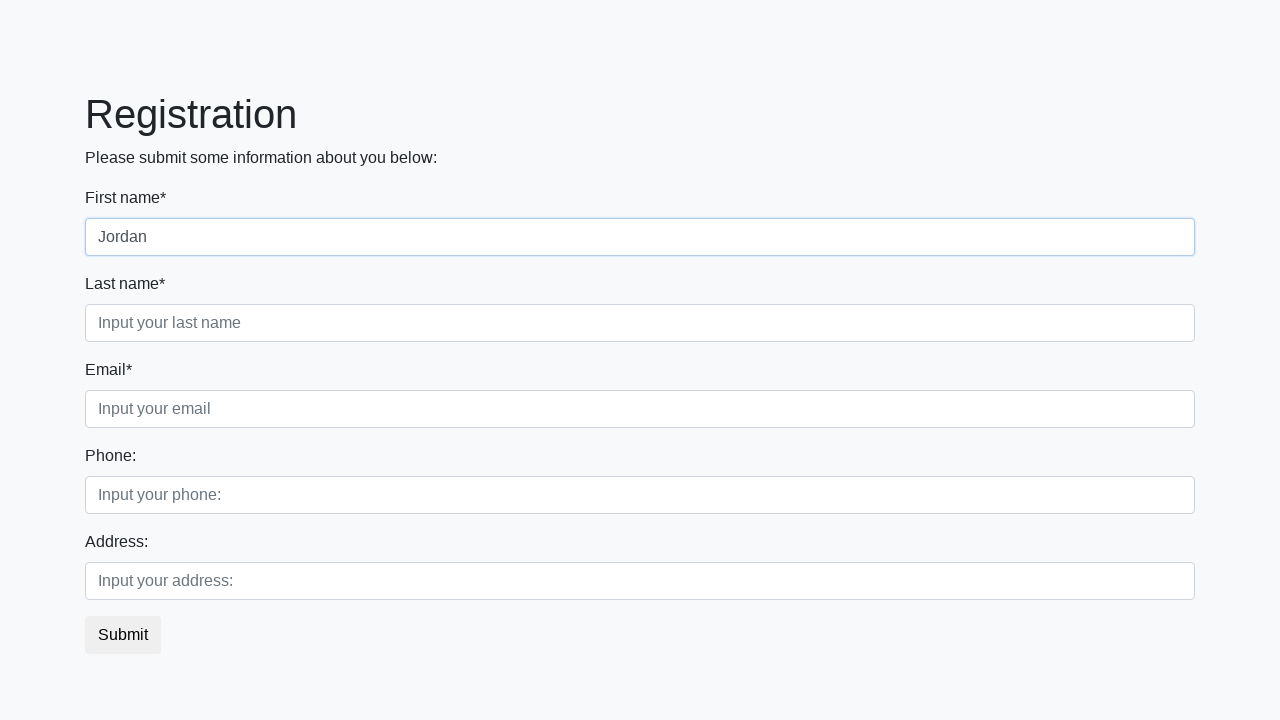

Filled last name field with 'Mitchell' on input[placeholder="Input your last name"]
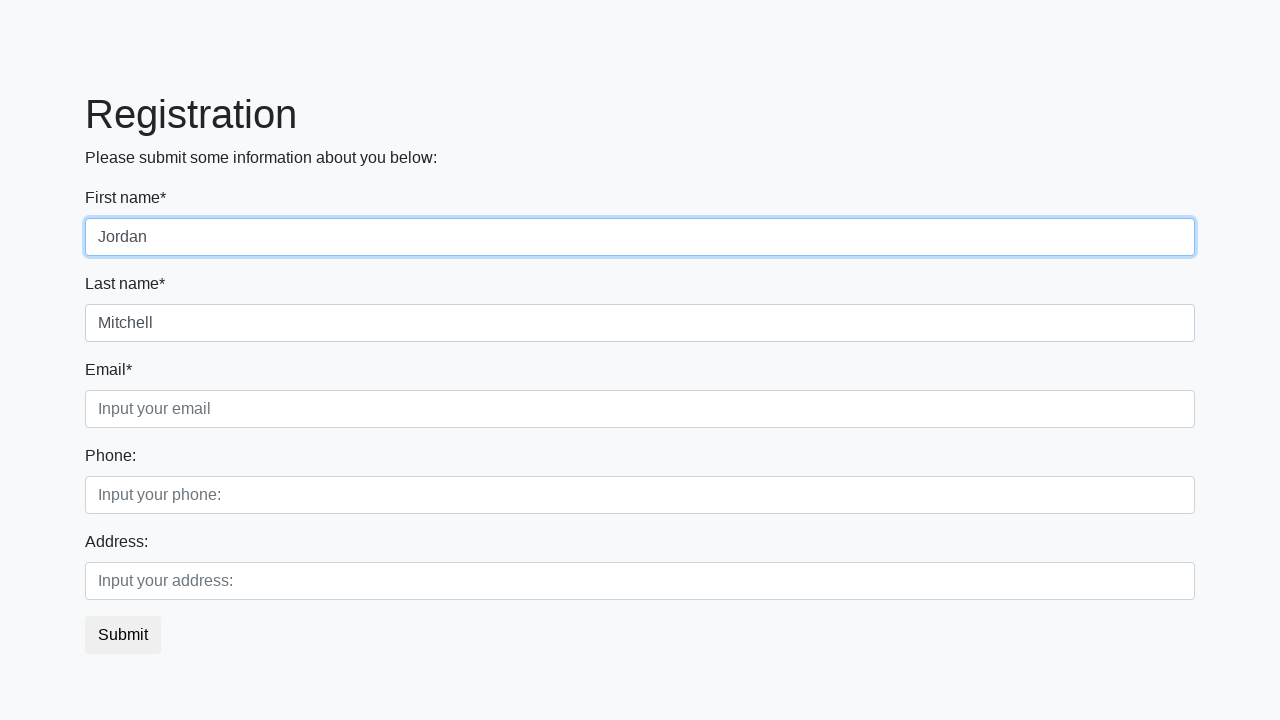

Filled email field with 'jordan.mitchell@example.com' on input[placeholder="Input your email"]
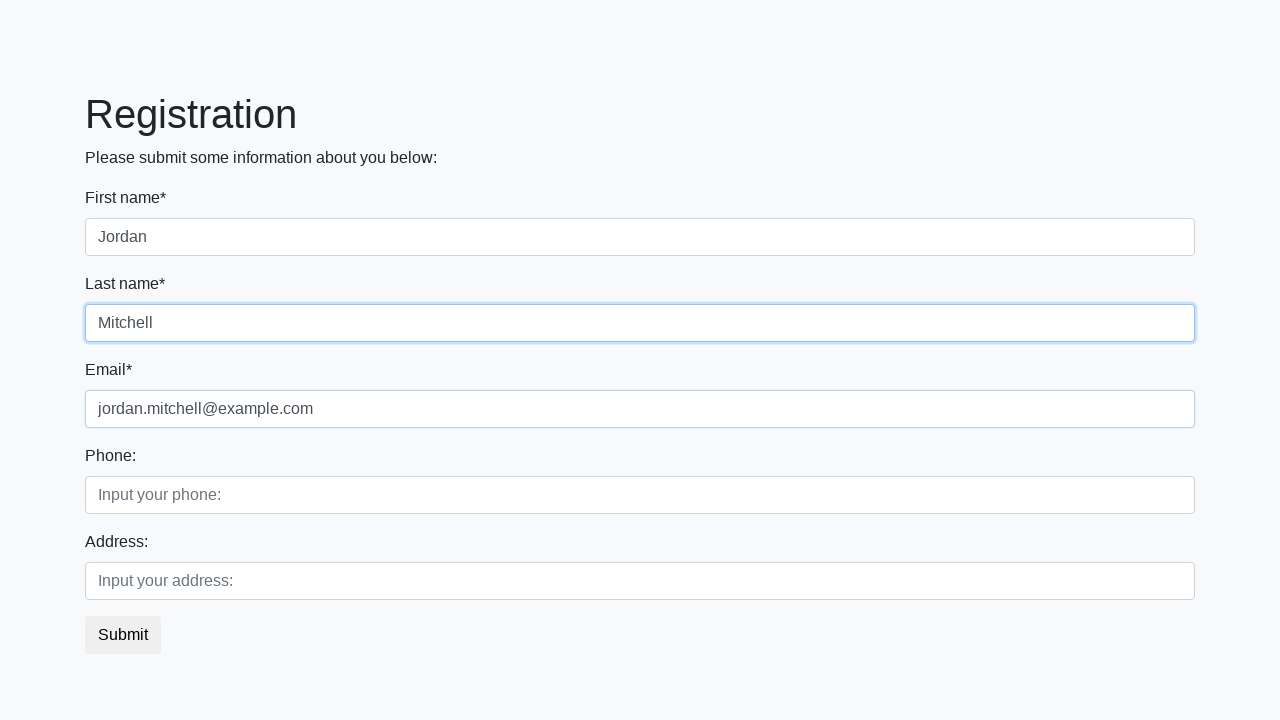

Clicked submit button at (123, 635) on button
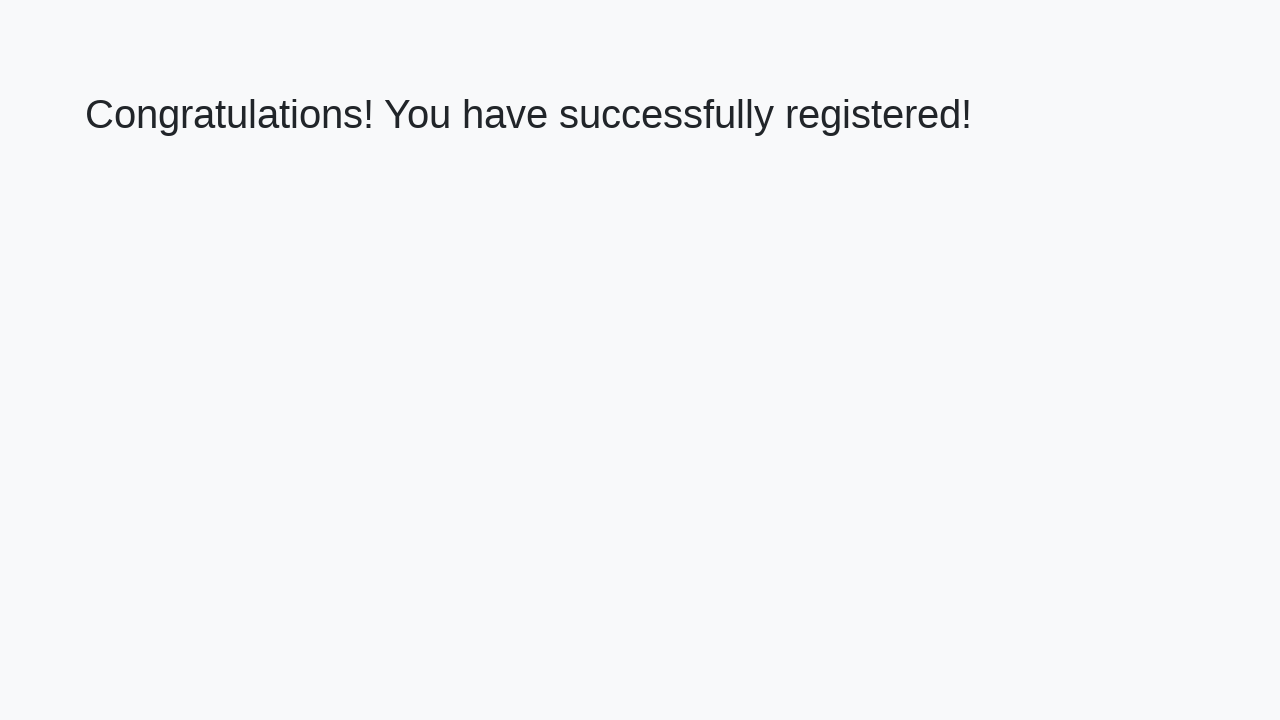

Success message header appeared
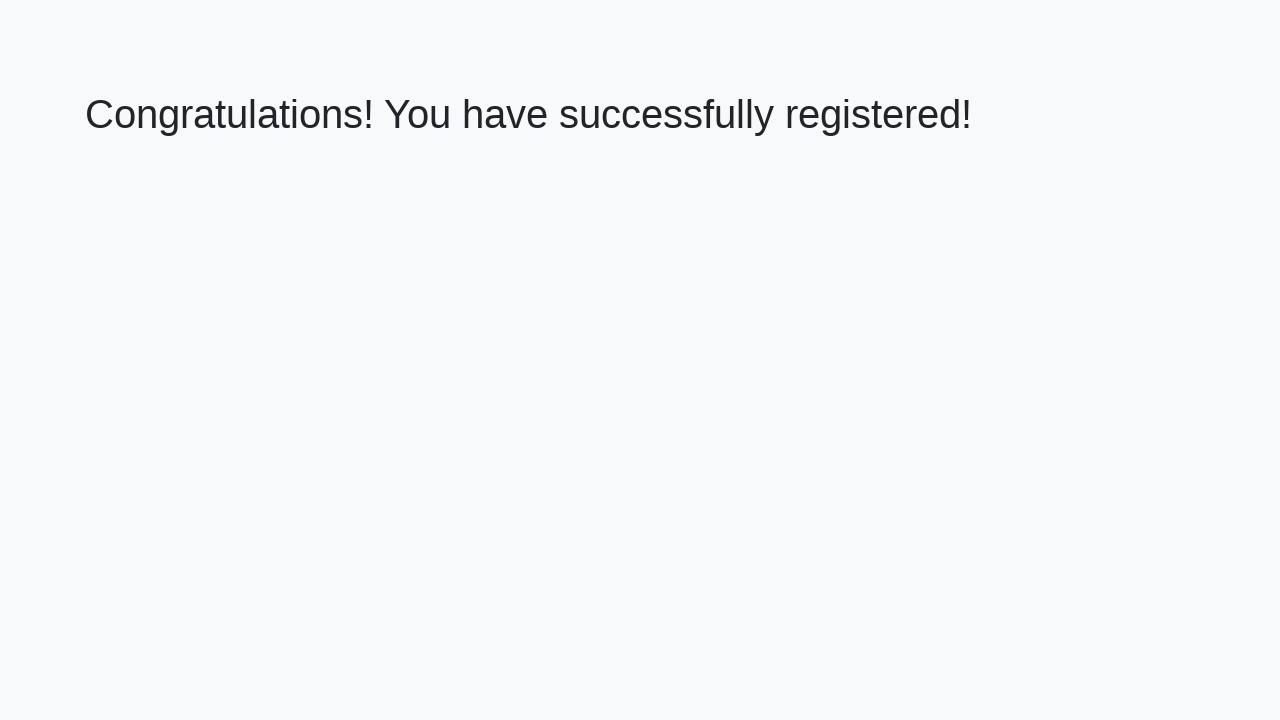

Retrieved success message text
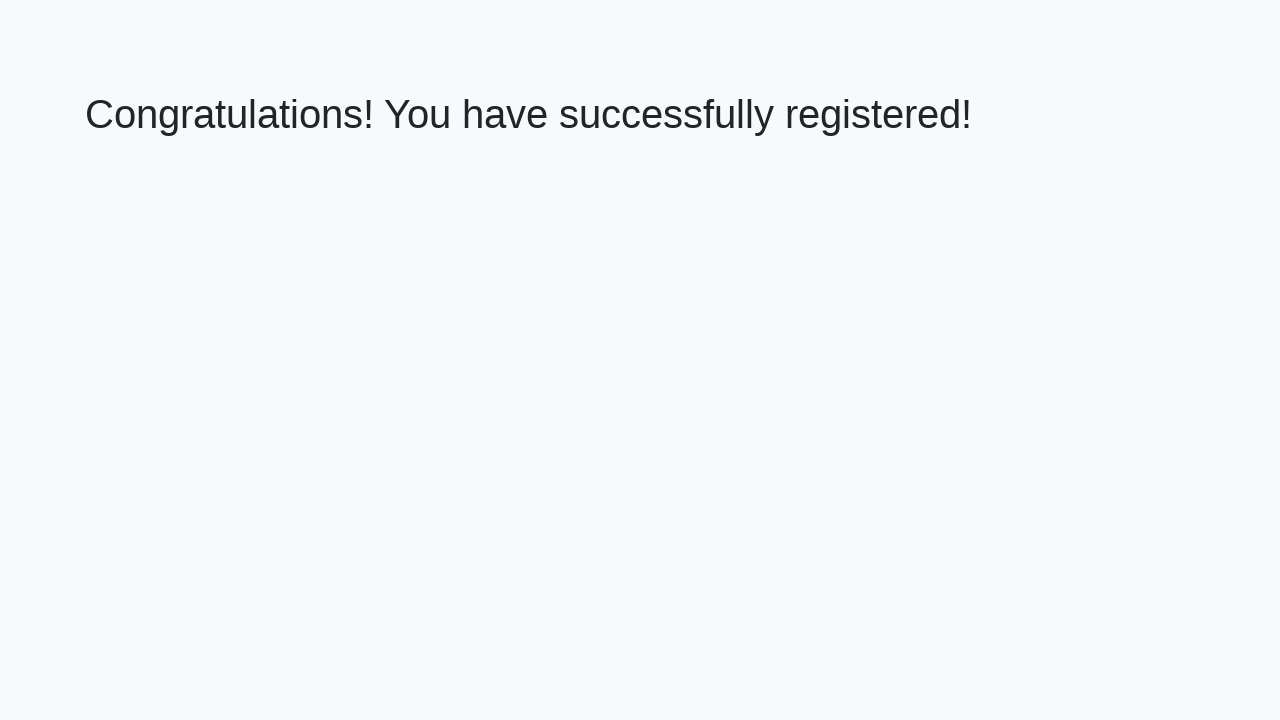

Verified success message matches expected text
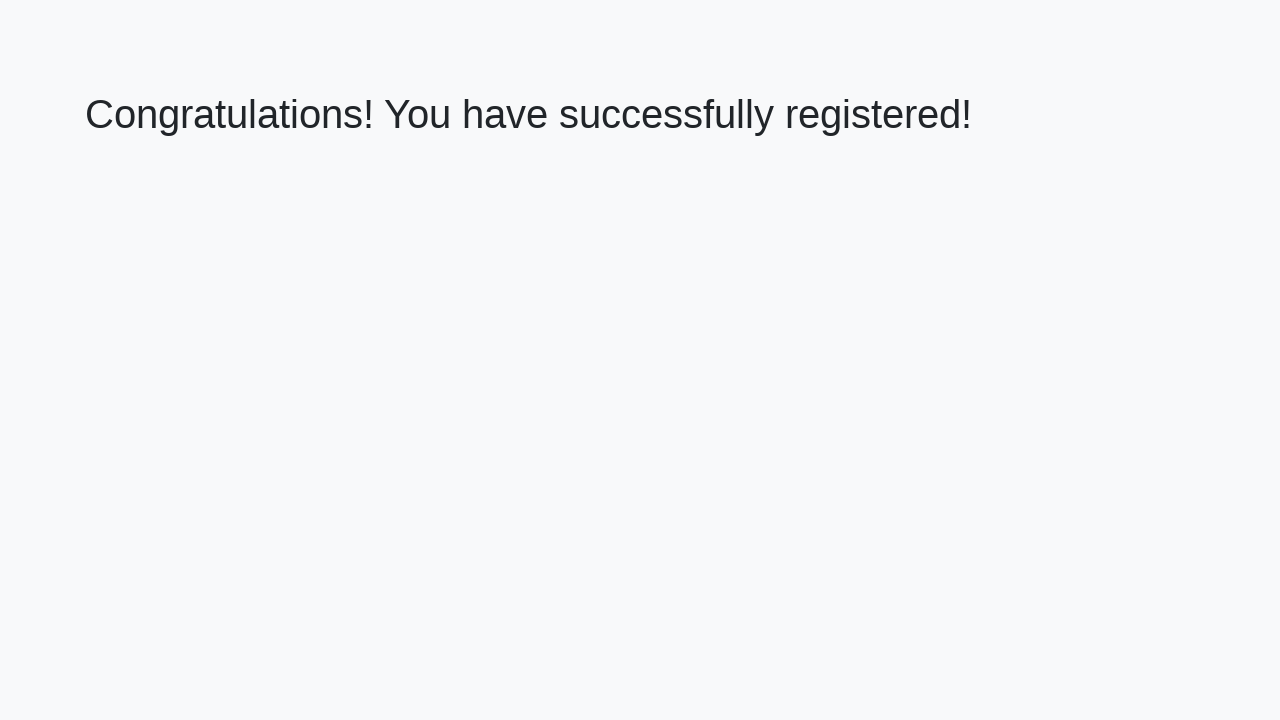

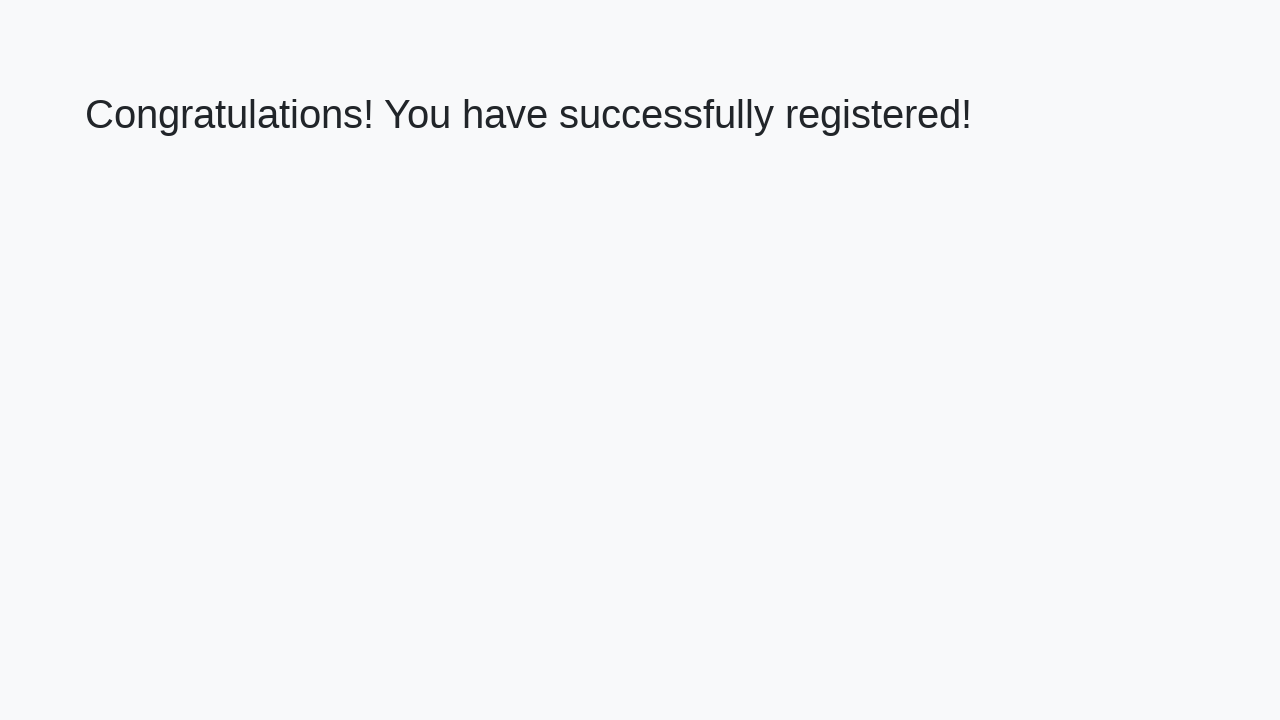